Loads the homepage, finds navigation links, and attempts to click on an admin link if visible

Starting URL: https://automationintesting.online/

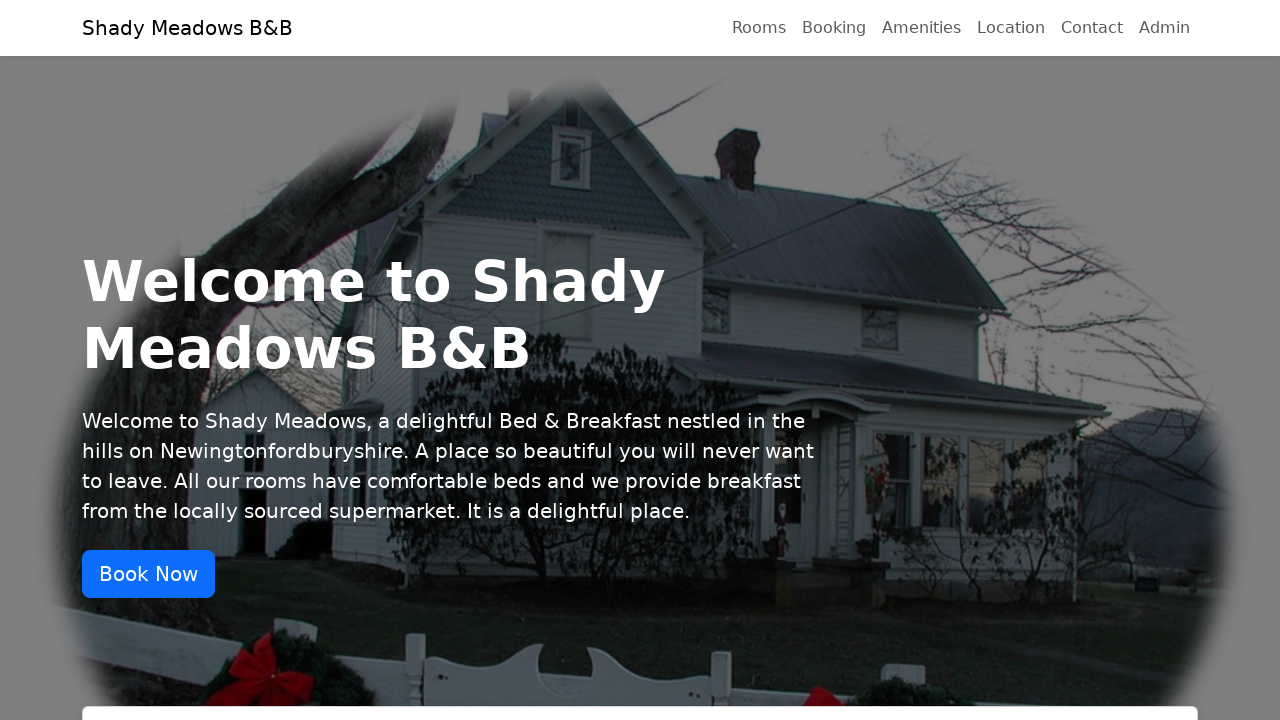

Waited for page to fully load (networkidle)
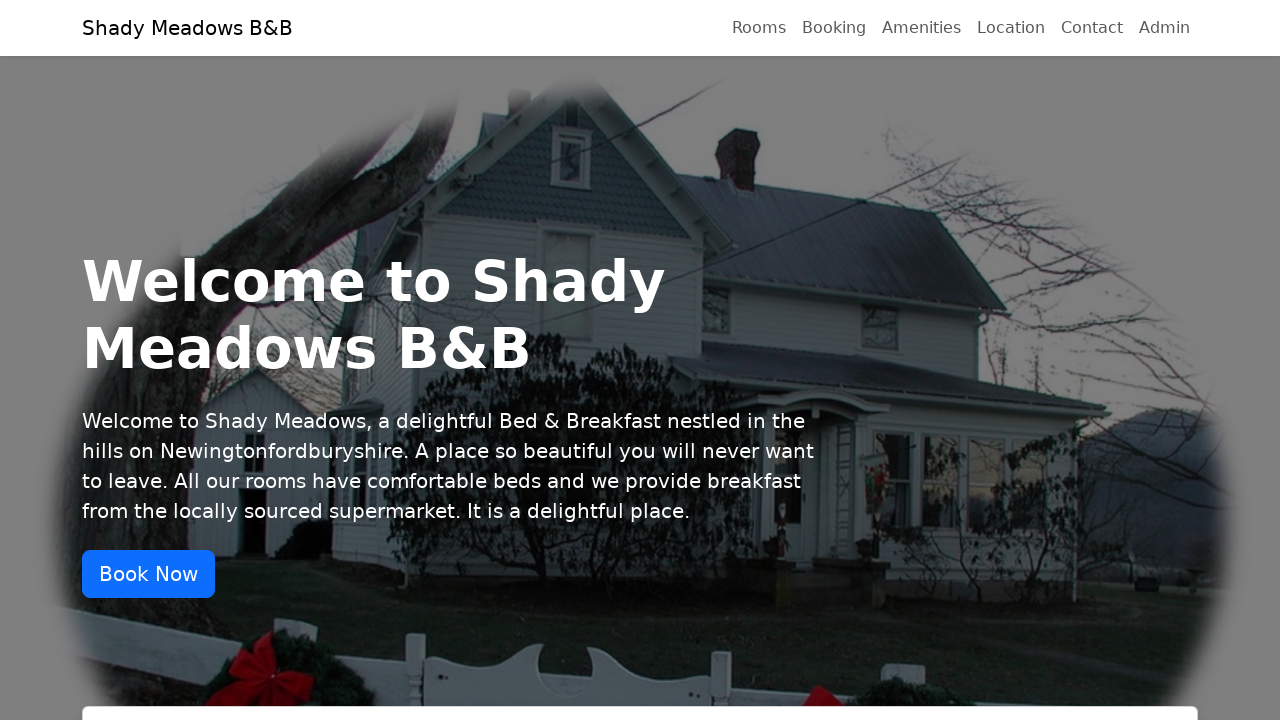

Located all anchor tags on the page
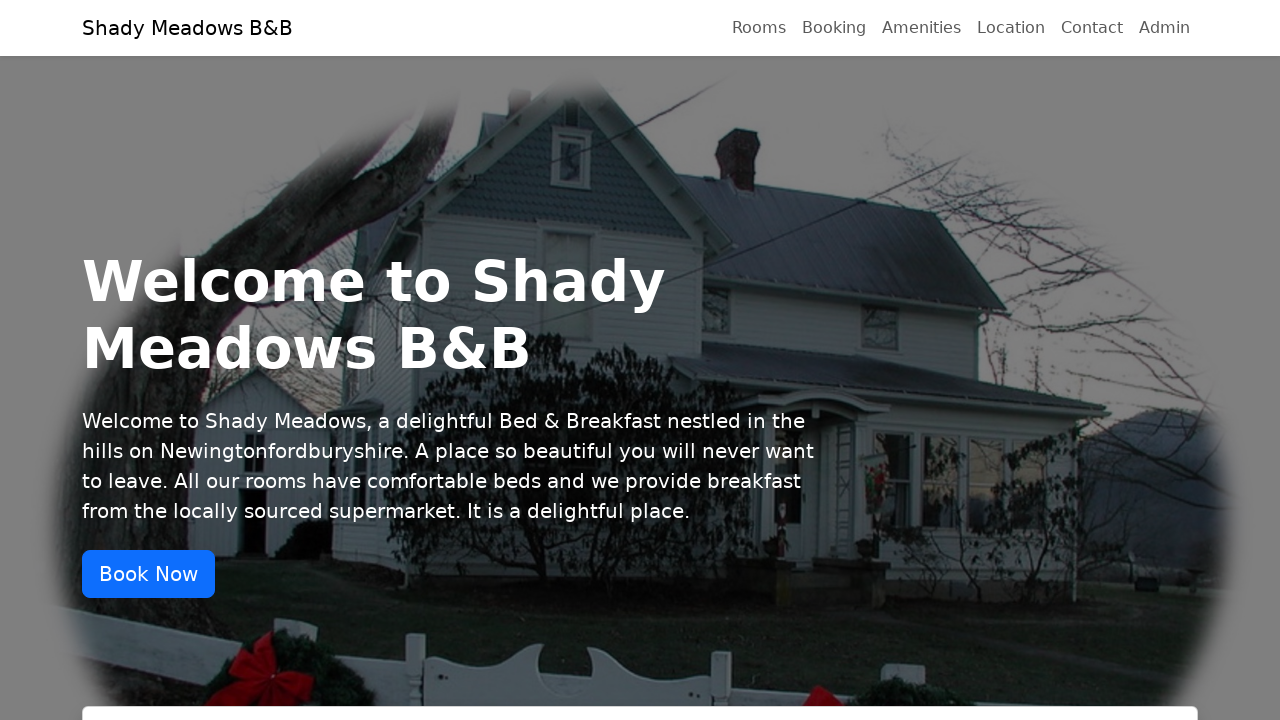

Found 24 links on the page
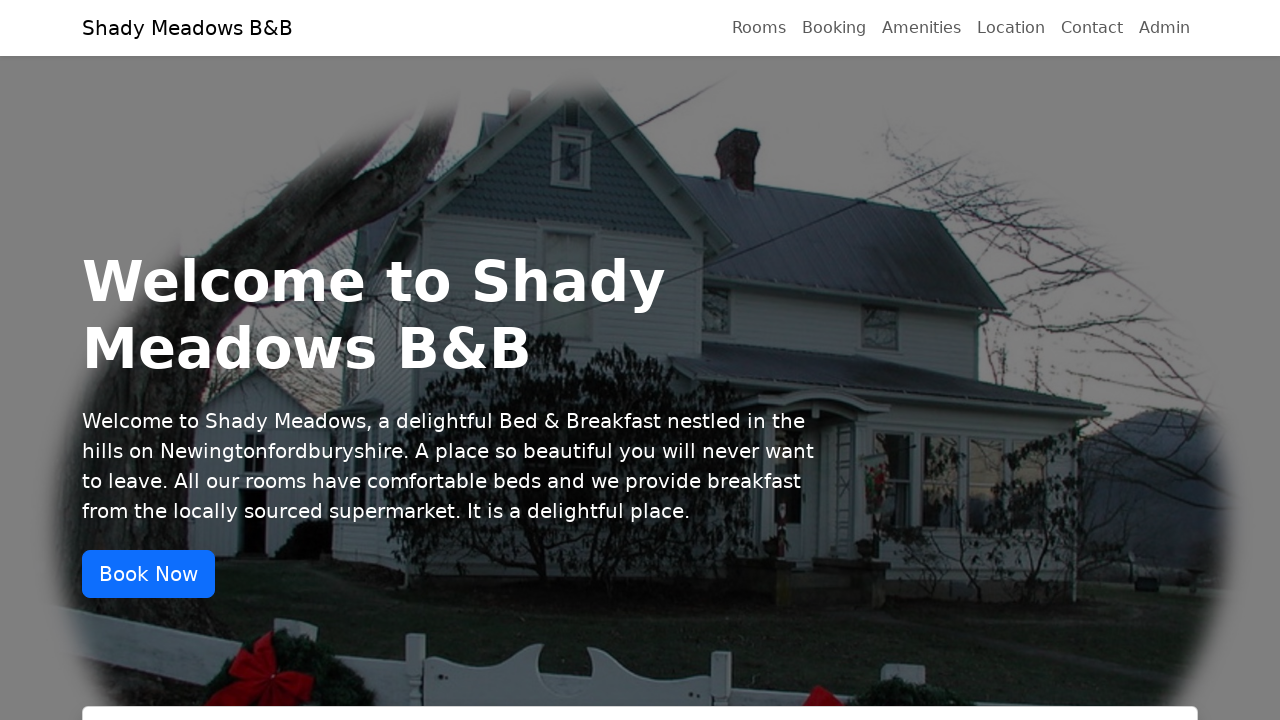

Filtered links to find admin link
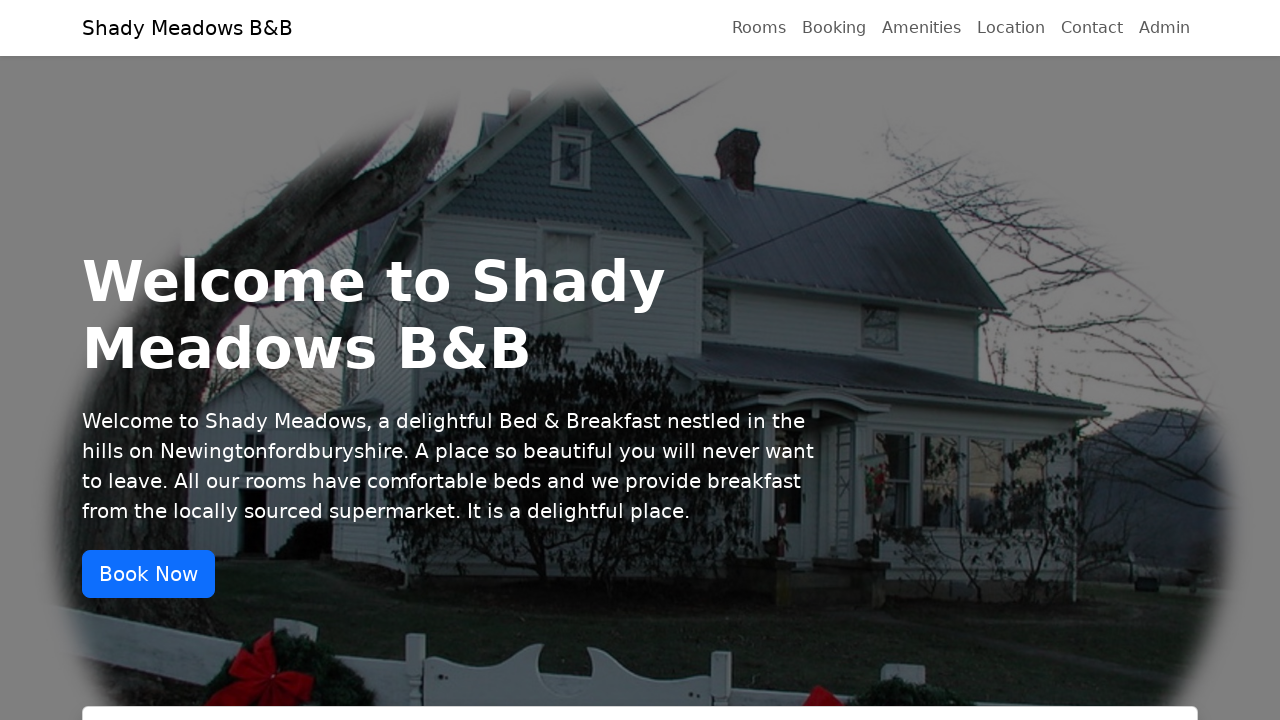

Admin link found in the page
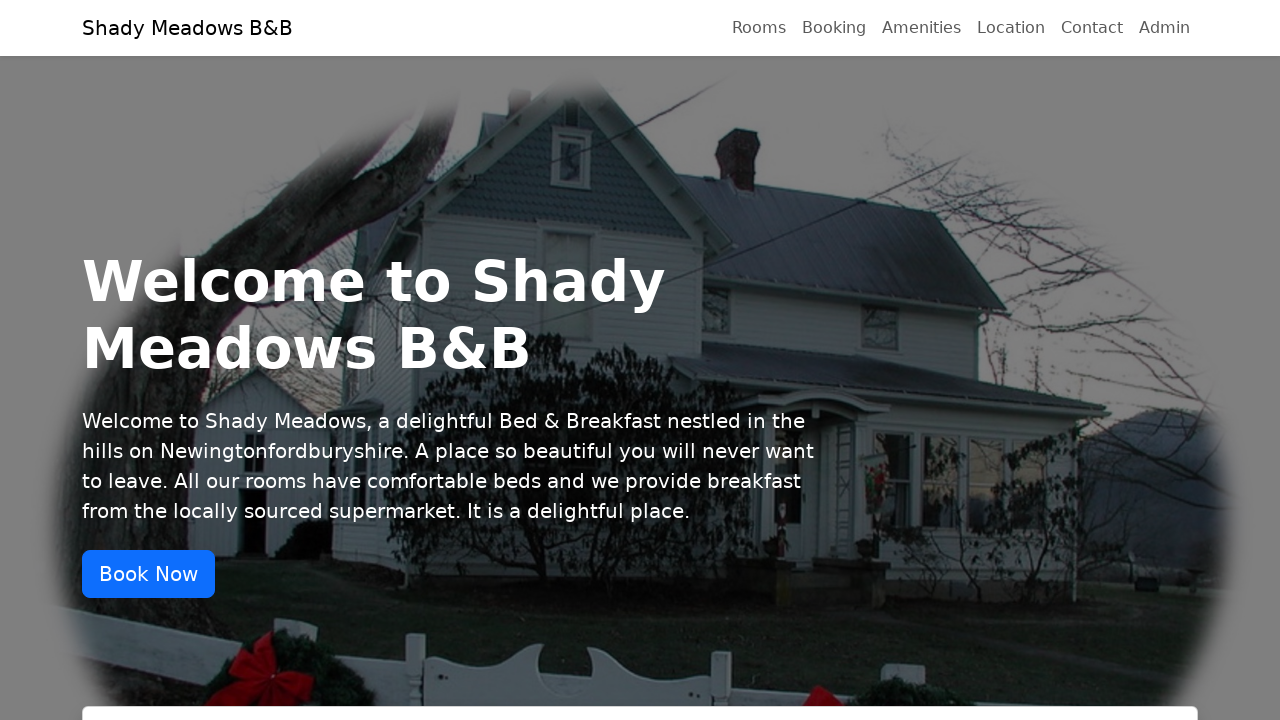

Checked if admin link is visible: True
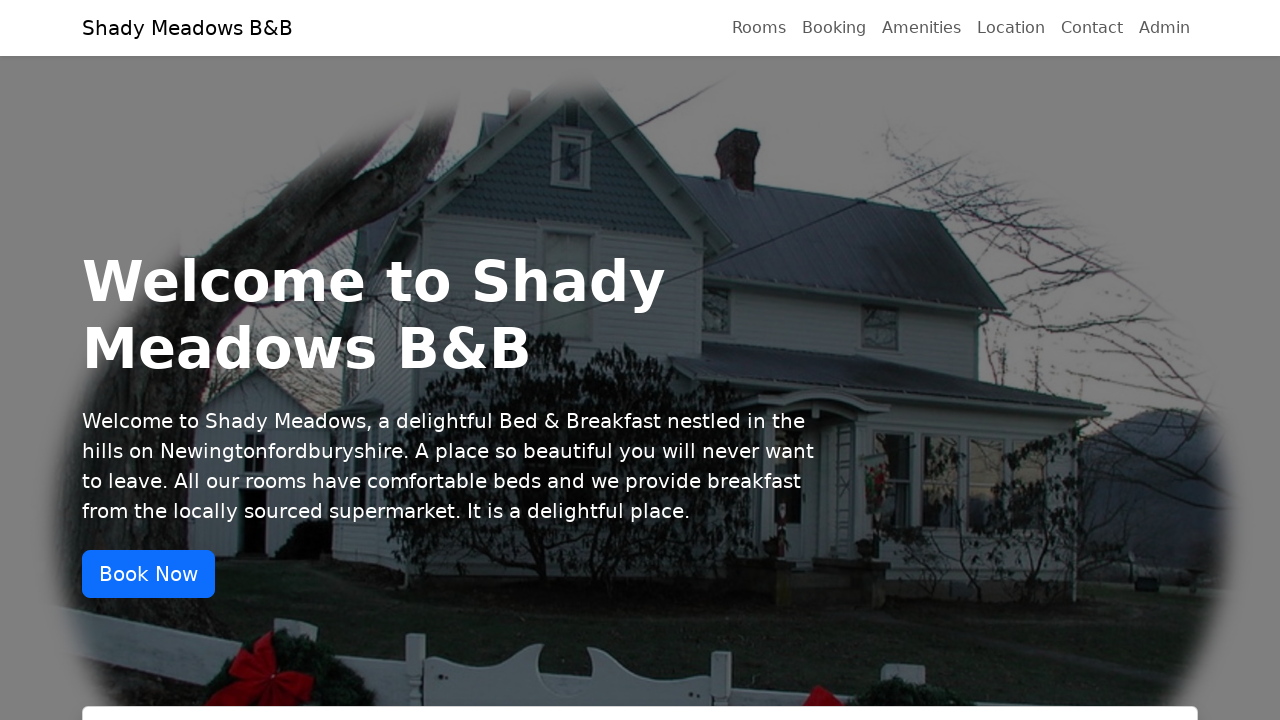

Clicked on the visible admin link at (1164, 28) on a >> internal:has-text="admin"i >> nth=0
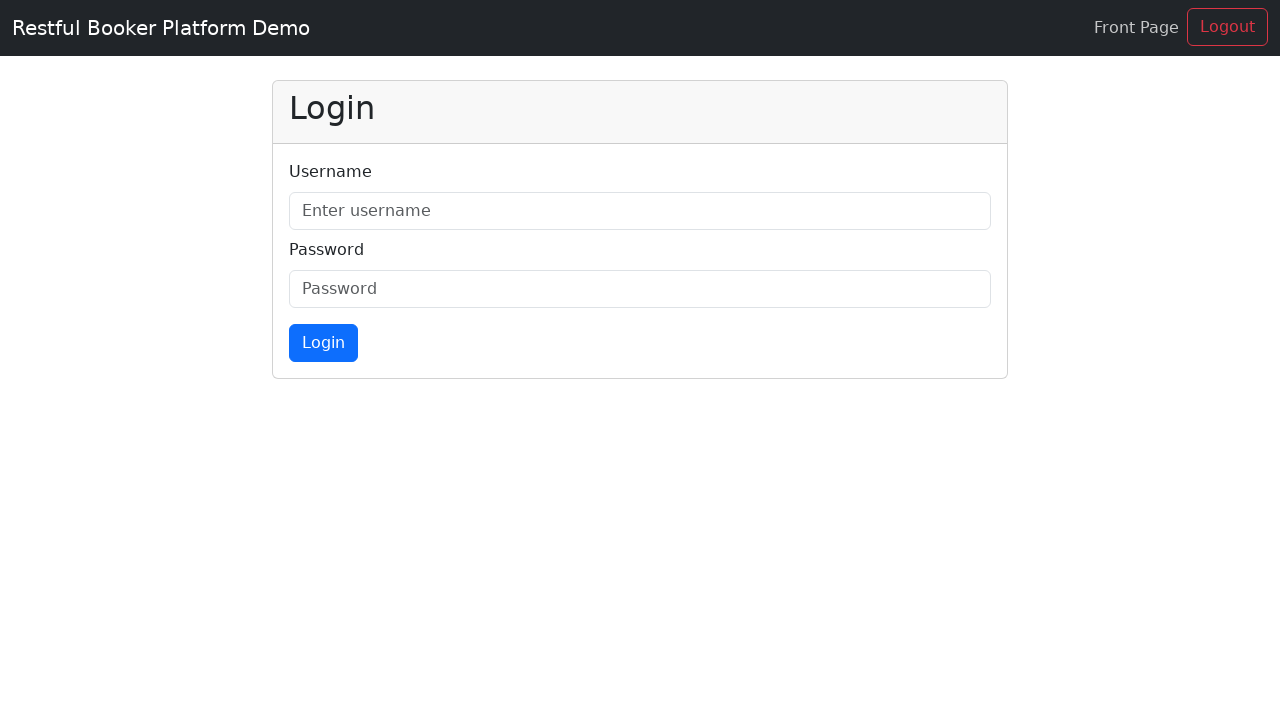

Waited 2 seconds after clicking admin link
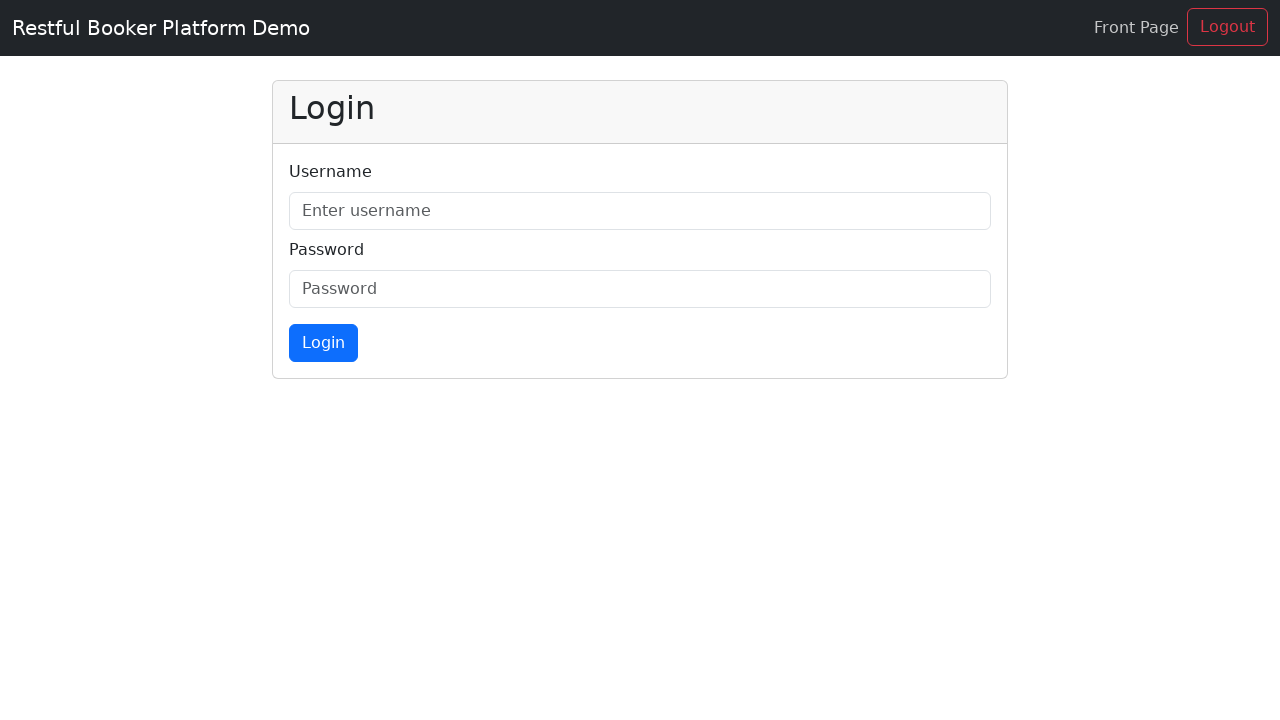

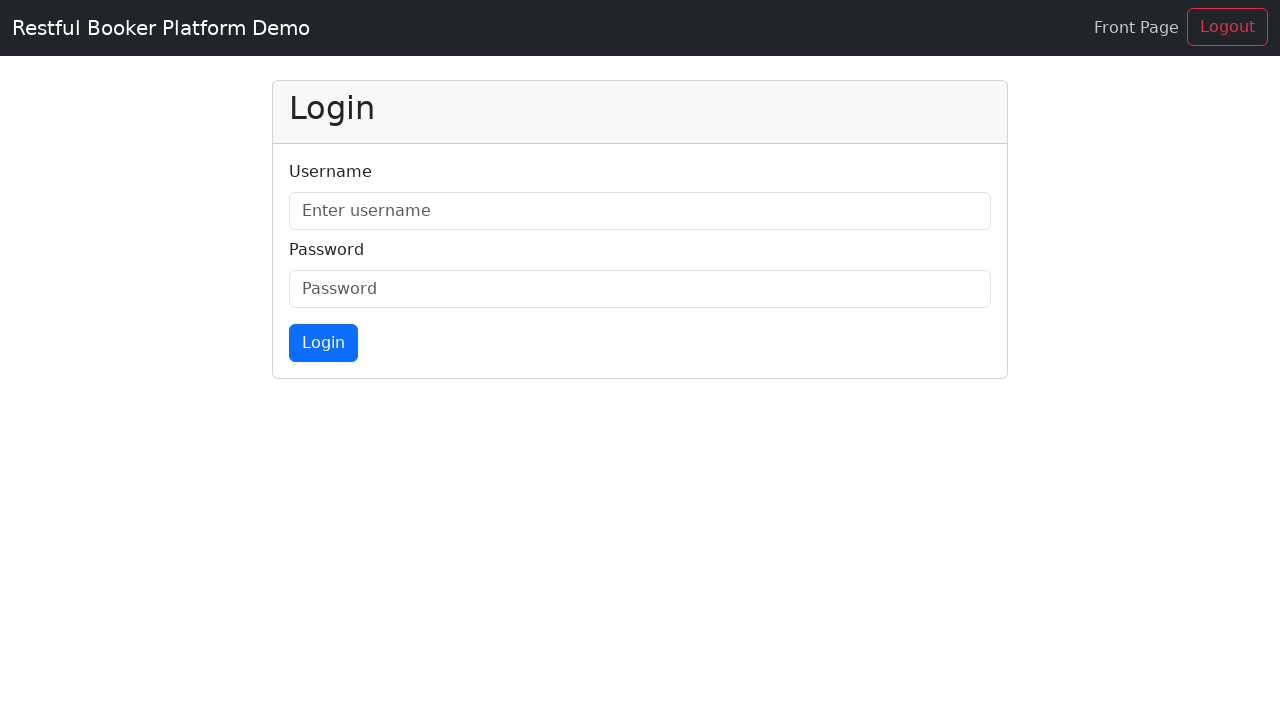